Tests date picker functionality by opening a calendar widget, selecting a specific month and year from dropdowns, and then clicking on a specific date

Starting URL: https://testautomationpractice.blogspot.com/

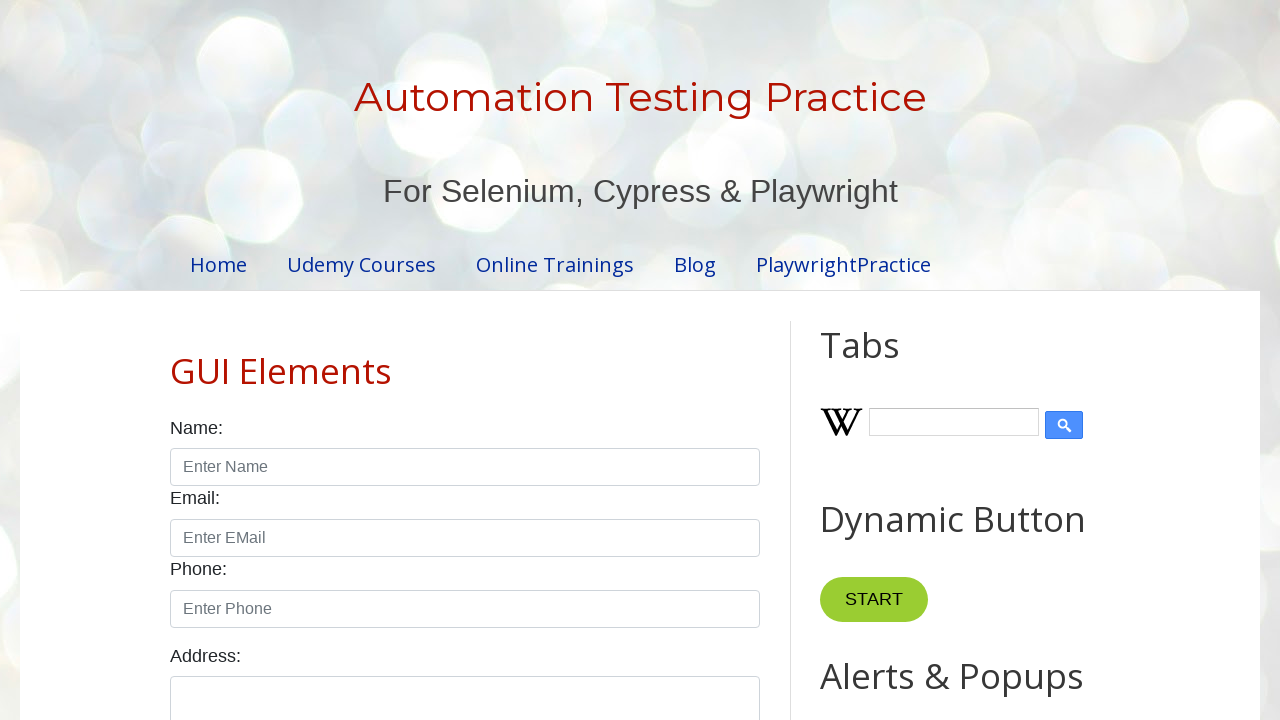

Clicked on date input field to open the date picker at (520, 360) on input#txtDate
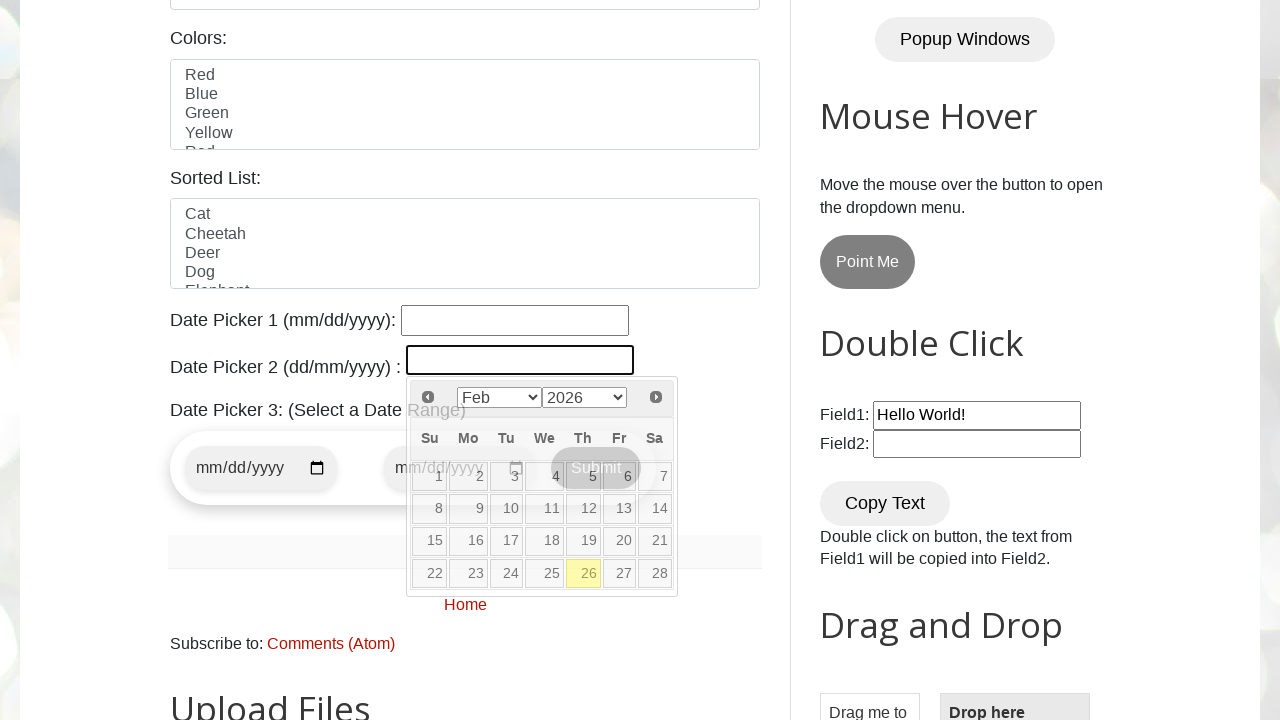

Selected September from month dropdown on select[aria-label='Select month']
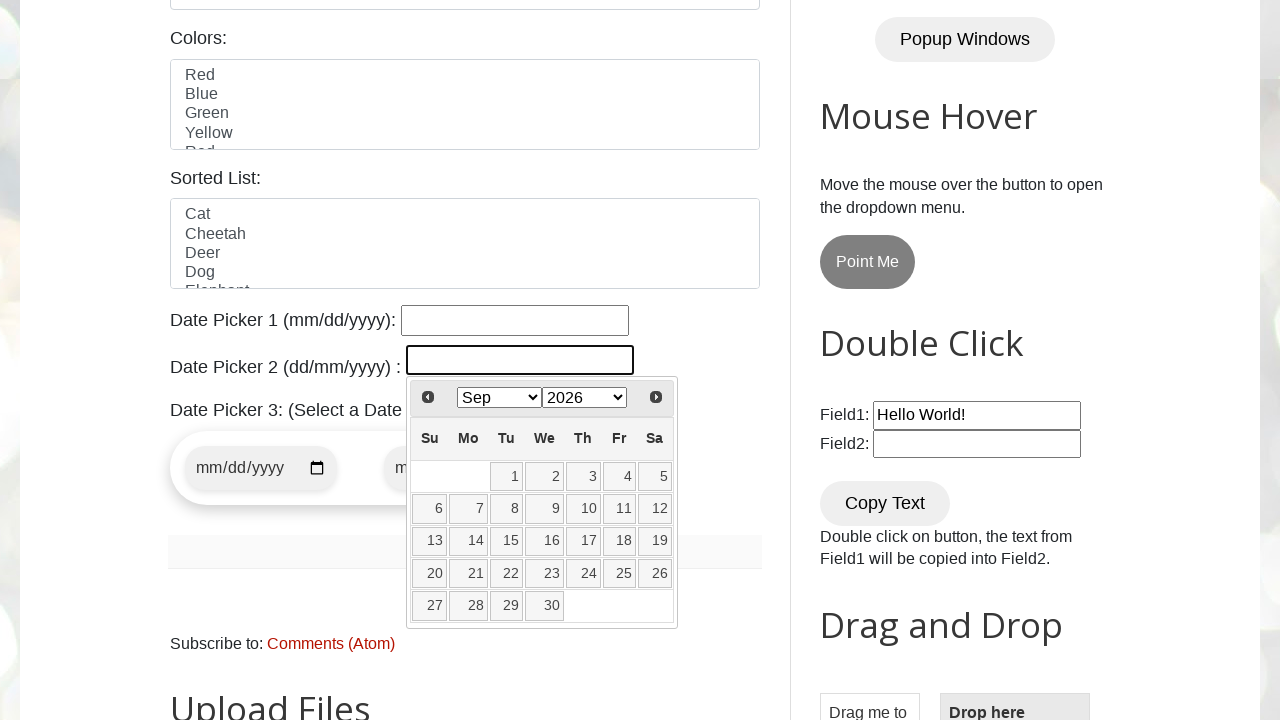

Selected 2026 from year dropdown on select[aria-label='Select year']
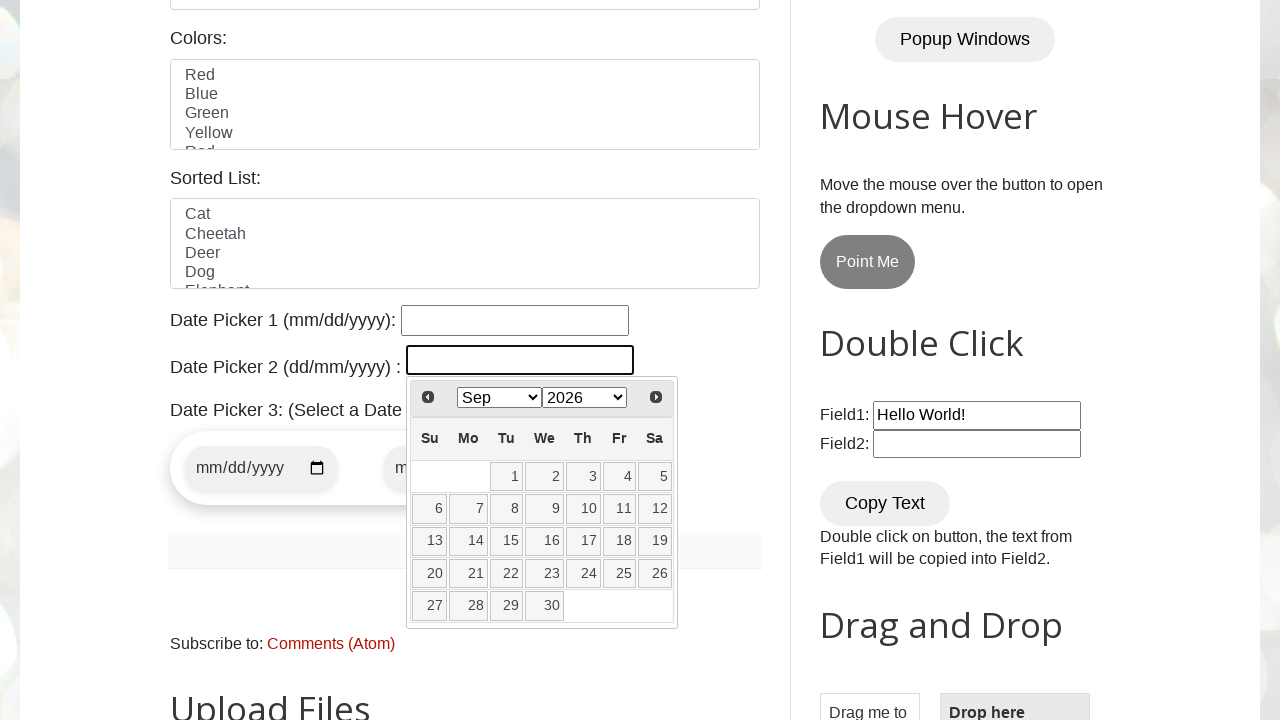

Clicked on date 6 in the calendar widget at (430, 509) on xpath=//table[@class='ui-datepicker-calendar']//tbody//tr/td/a[text()='6']
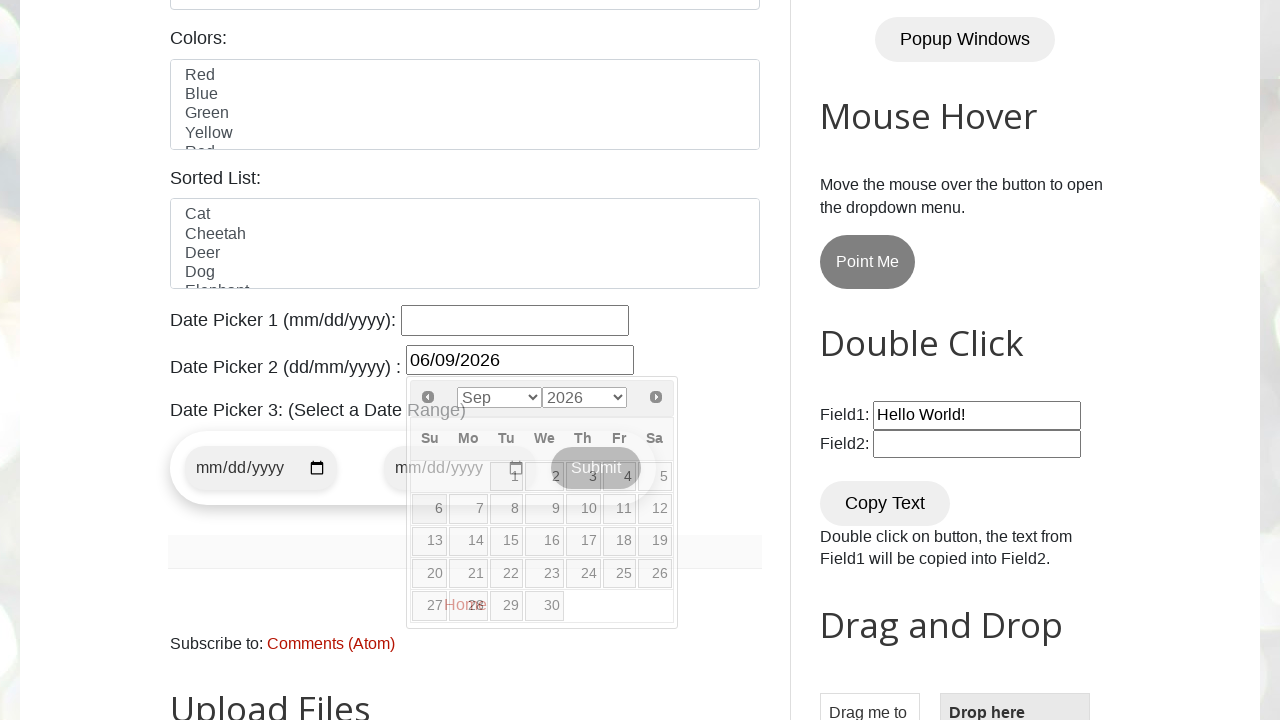

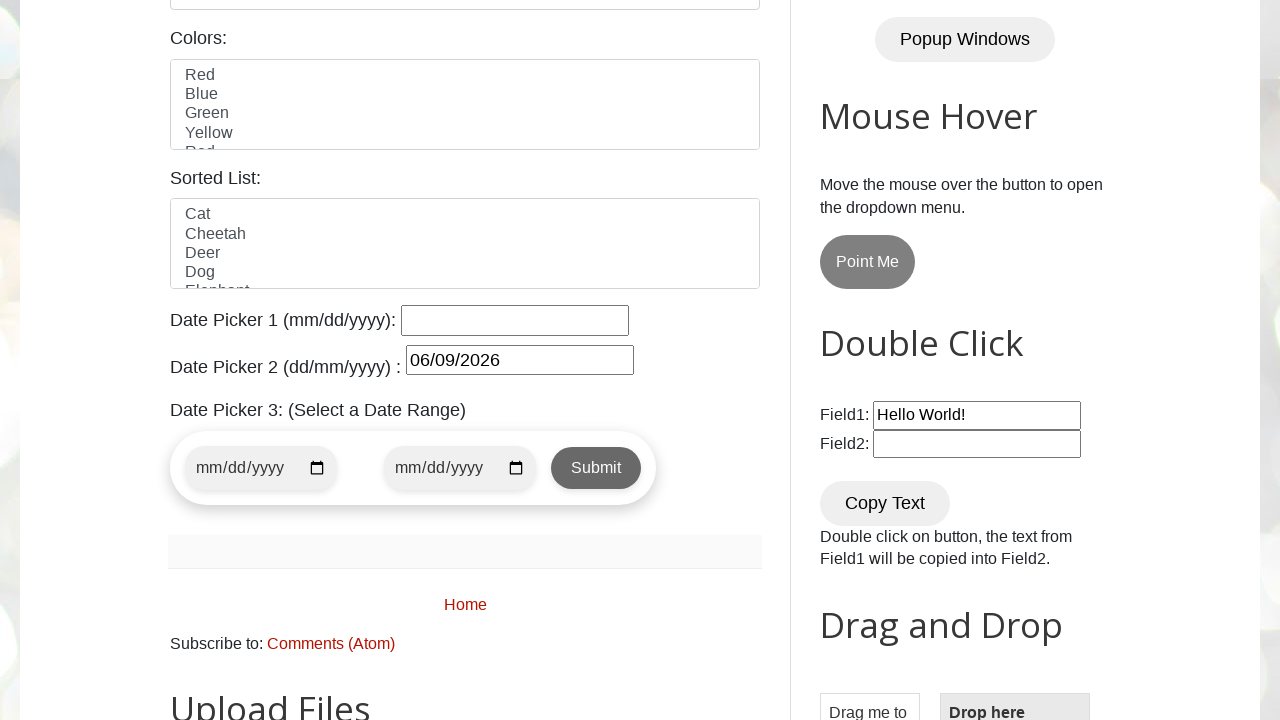